Tests form submission by clicking the Submit button and verifying a success message is displayed

Starting URL: https://formy-project.herokuapp.com/form

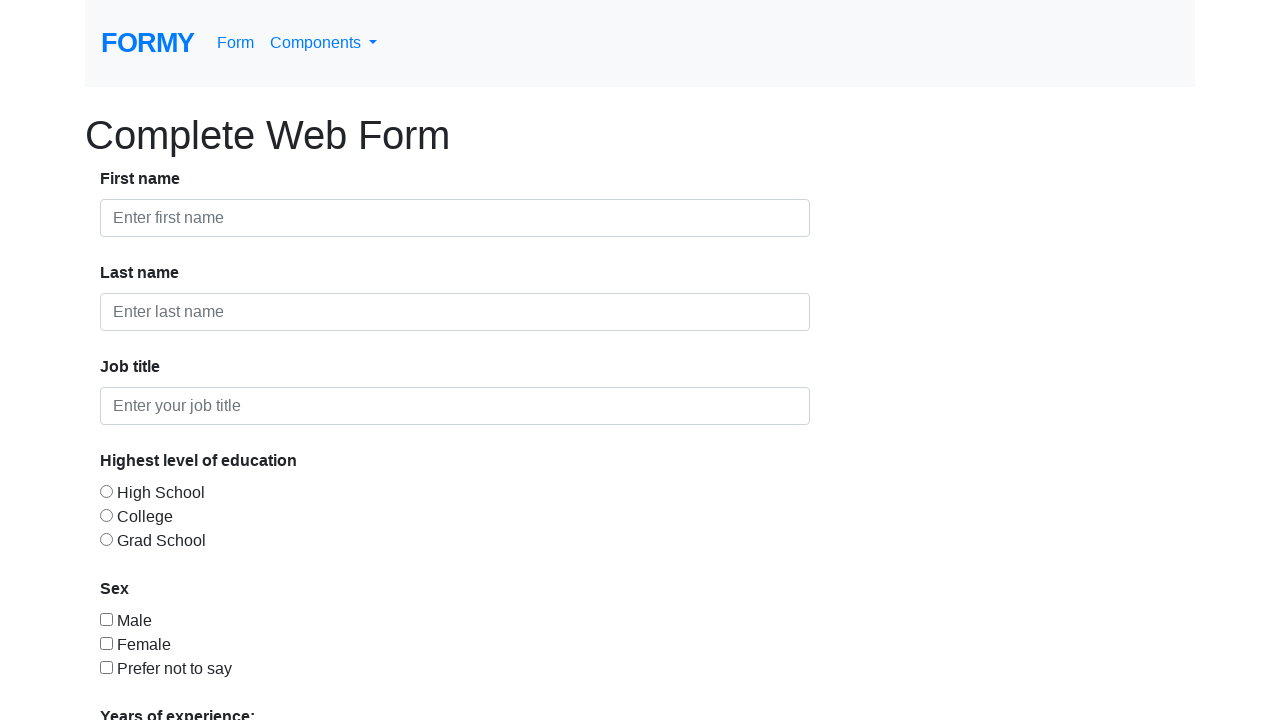

Clicked the Submit button at (148, 680) on xpath=//a[text()='Submit']
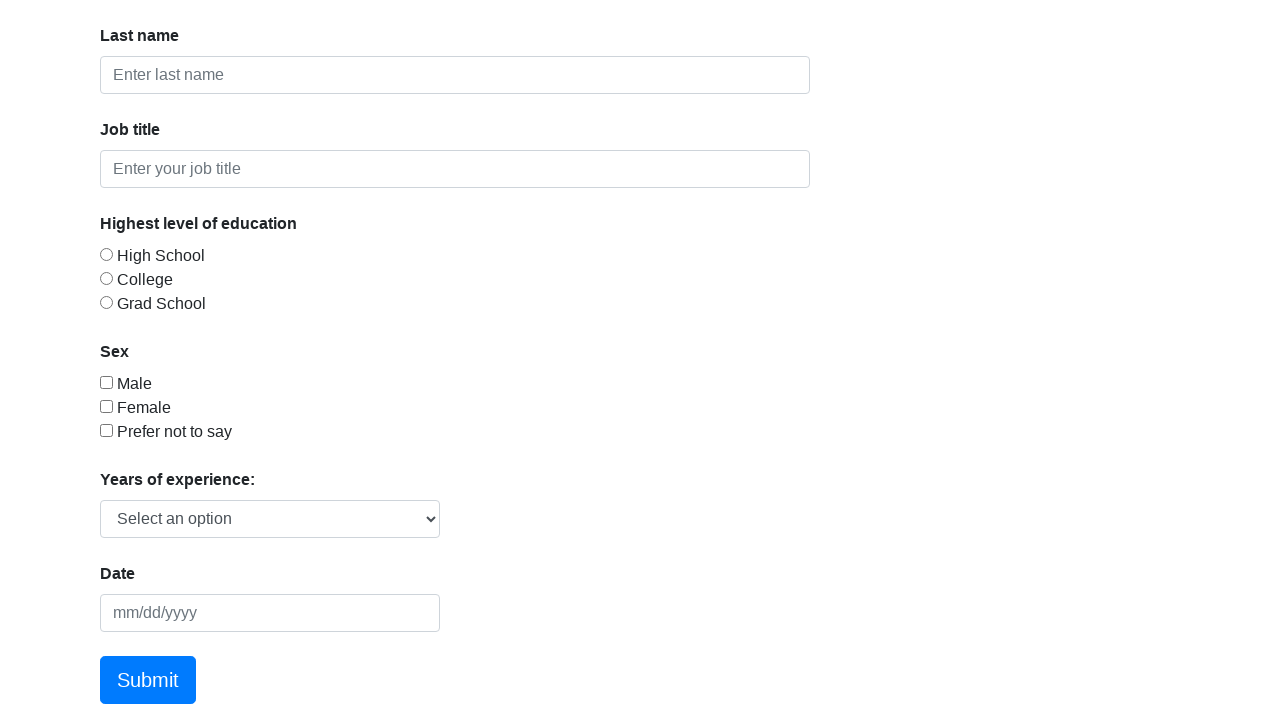

Success message element appeared
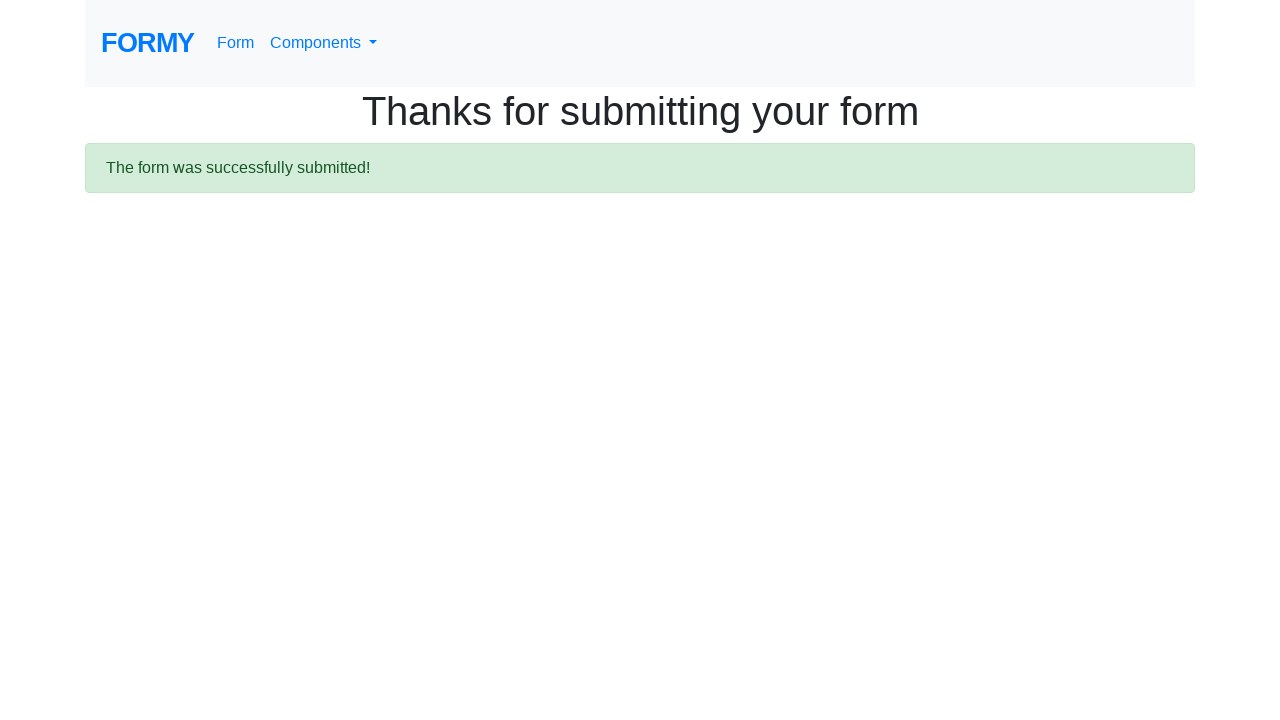

Verified success message is visible
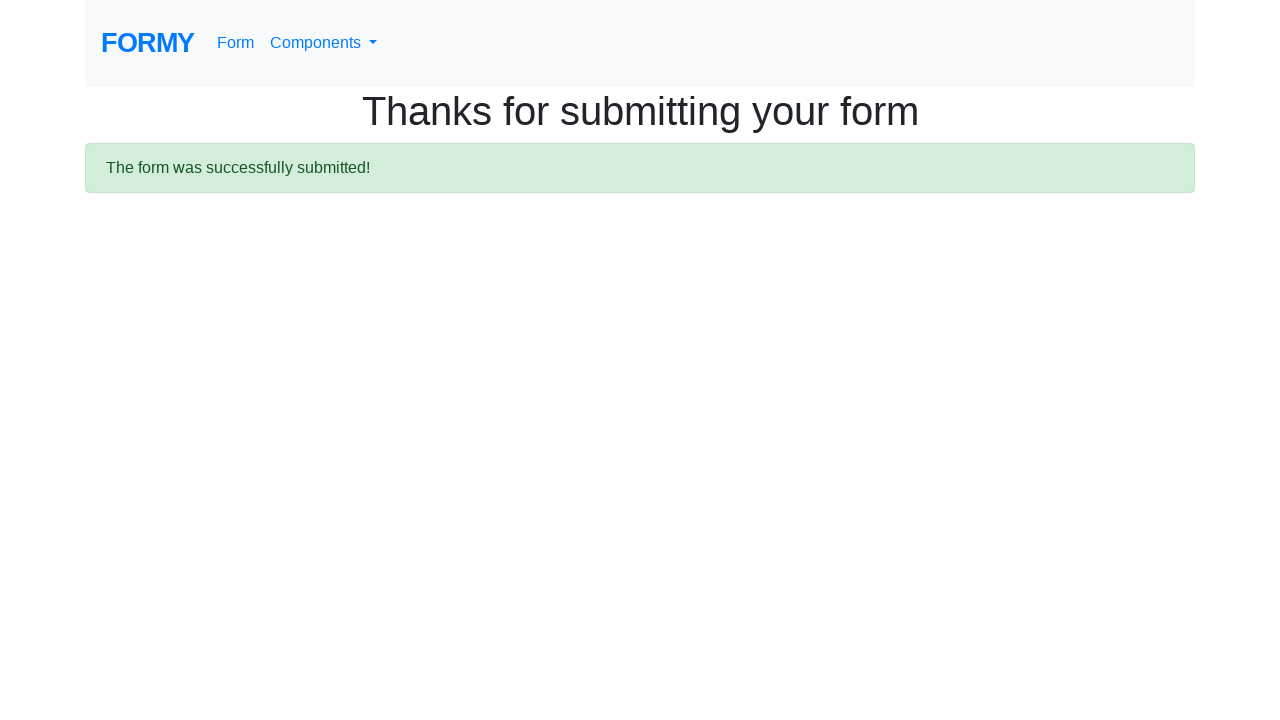

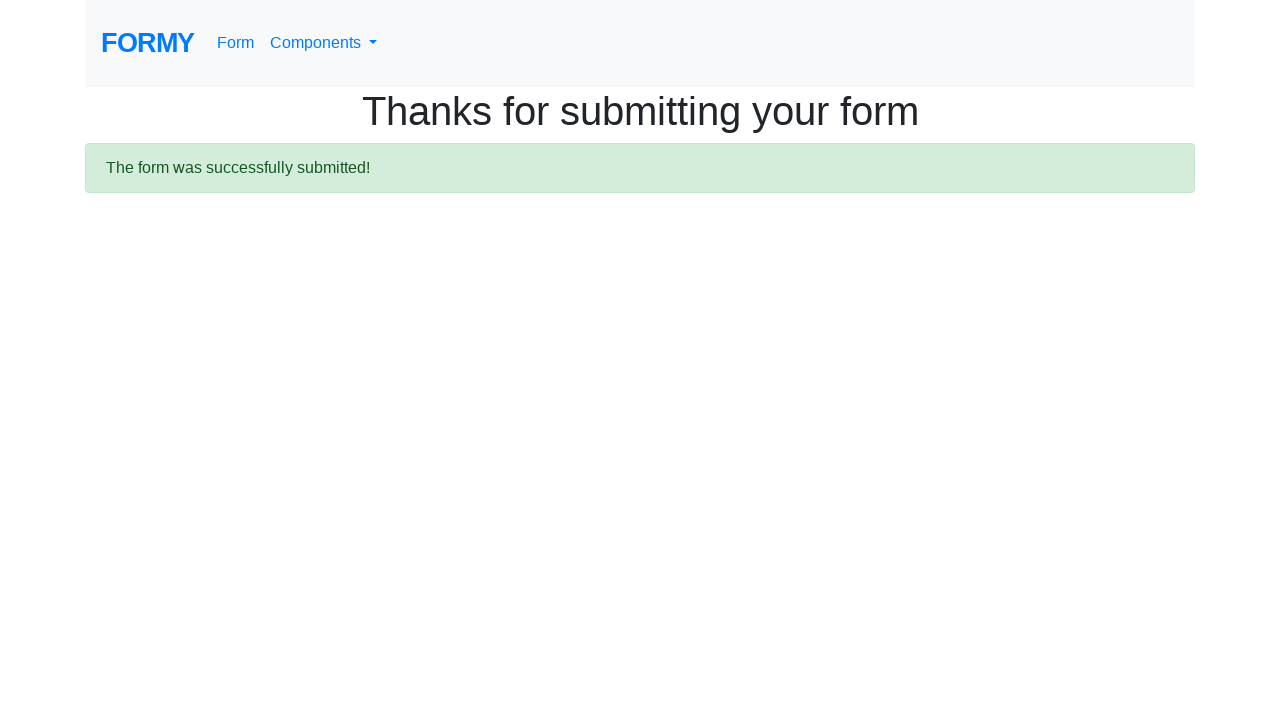